Tests locating and clicking an element by CSS selector, then verifies navigation to the success page

Starting URL: https://ultimateqa.com/simple-html-elements-for-automation/

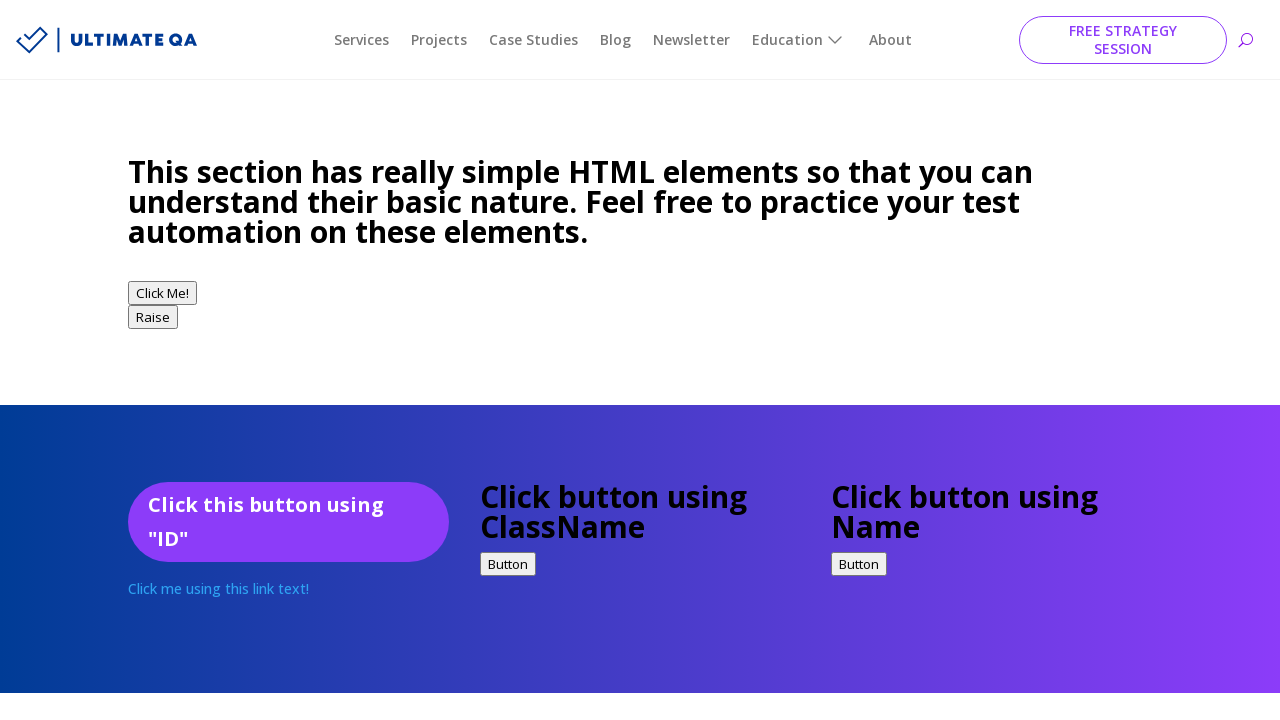

Clicked element with CSS selector #simpleElementsLink at (169, 361) on #simpleElementsLink
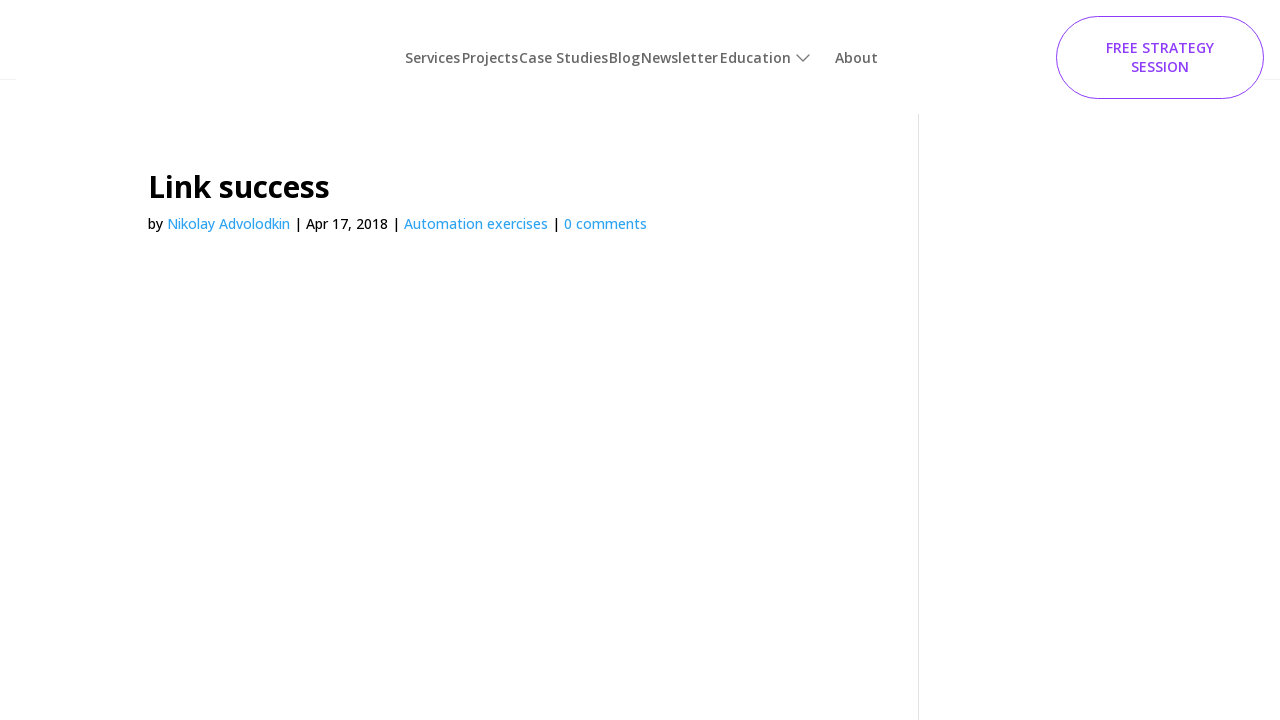

Waited for page to reach domcontentloaded state
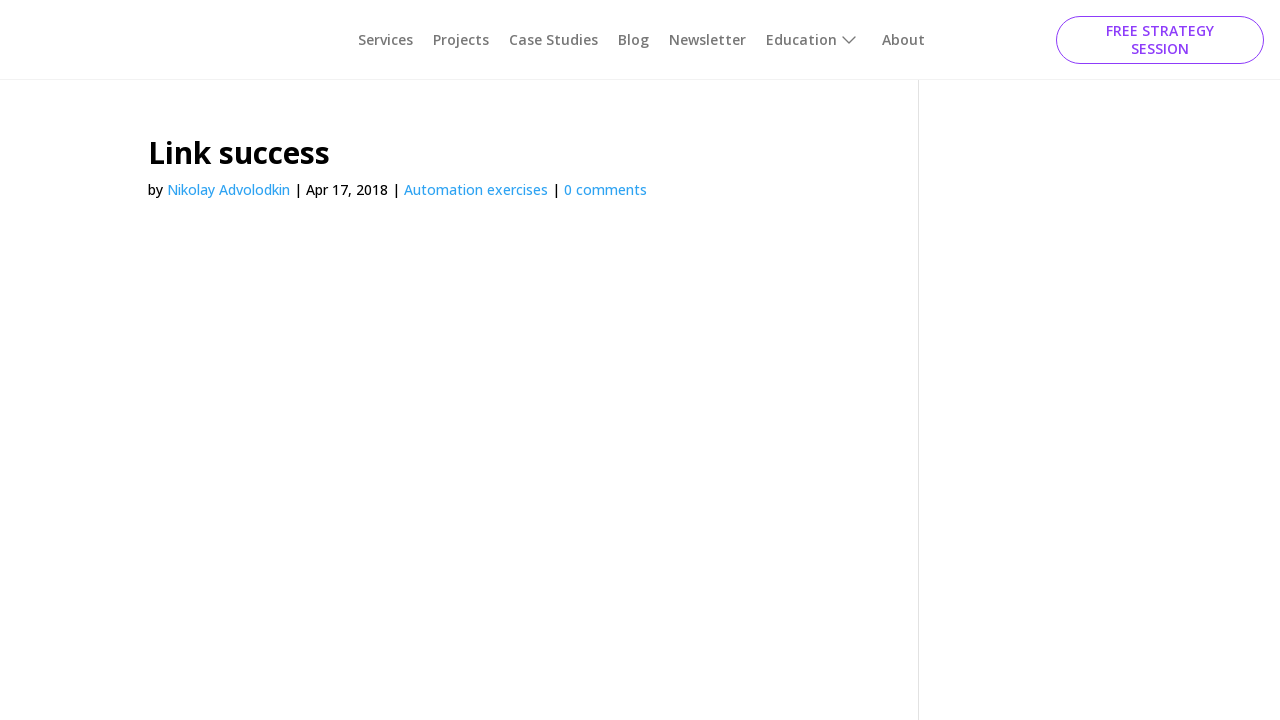

Verified page title is 'Link success - Ultimate QA'
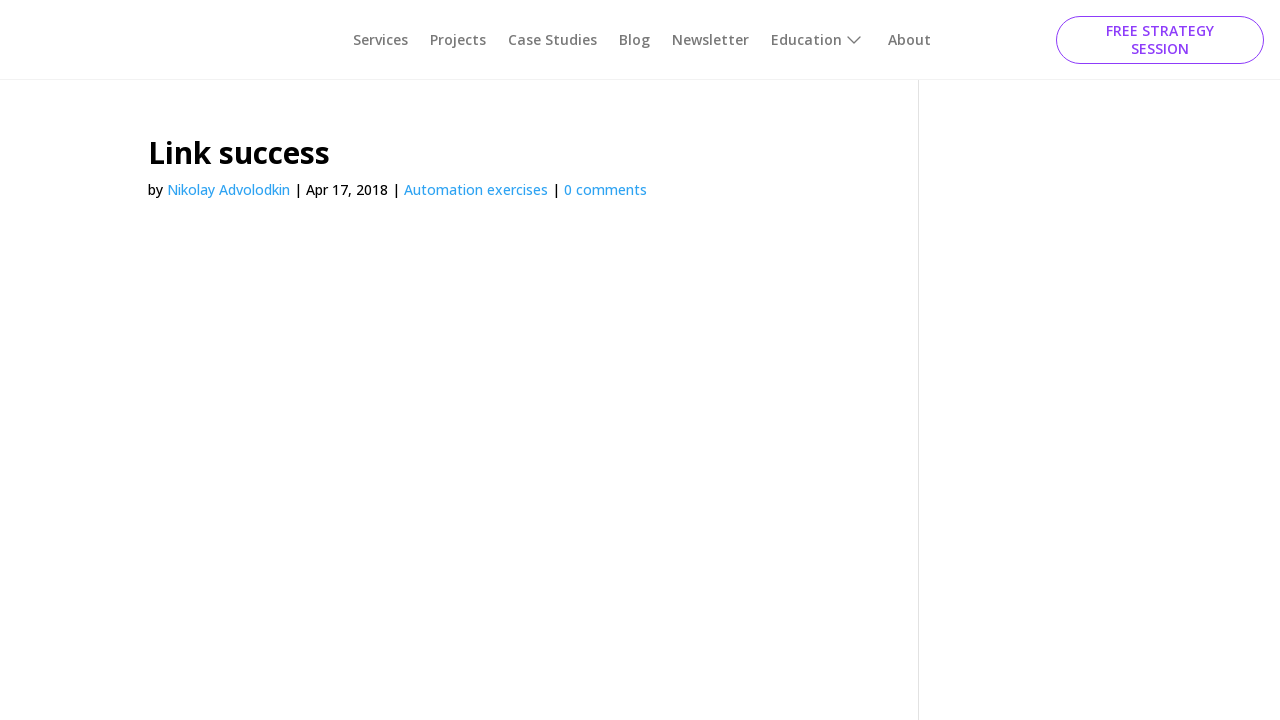

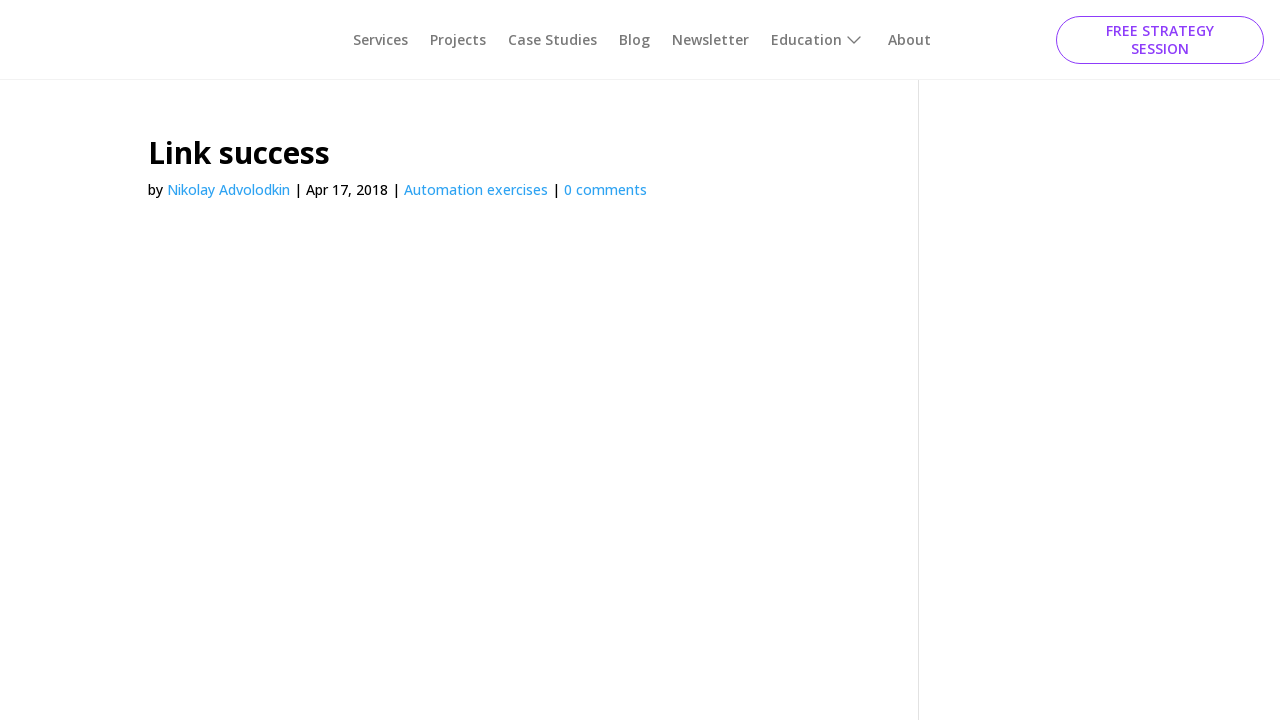